Verifies that the page title equals "Swag Labs"

Starting URL: https://www.saucedemo.com/v1/

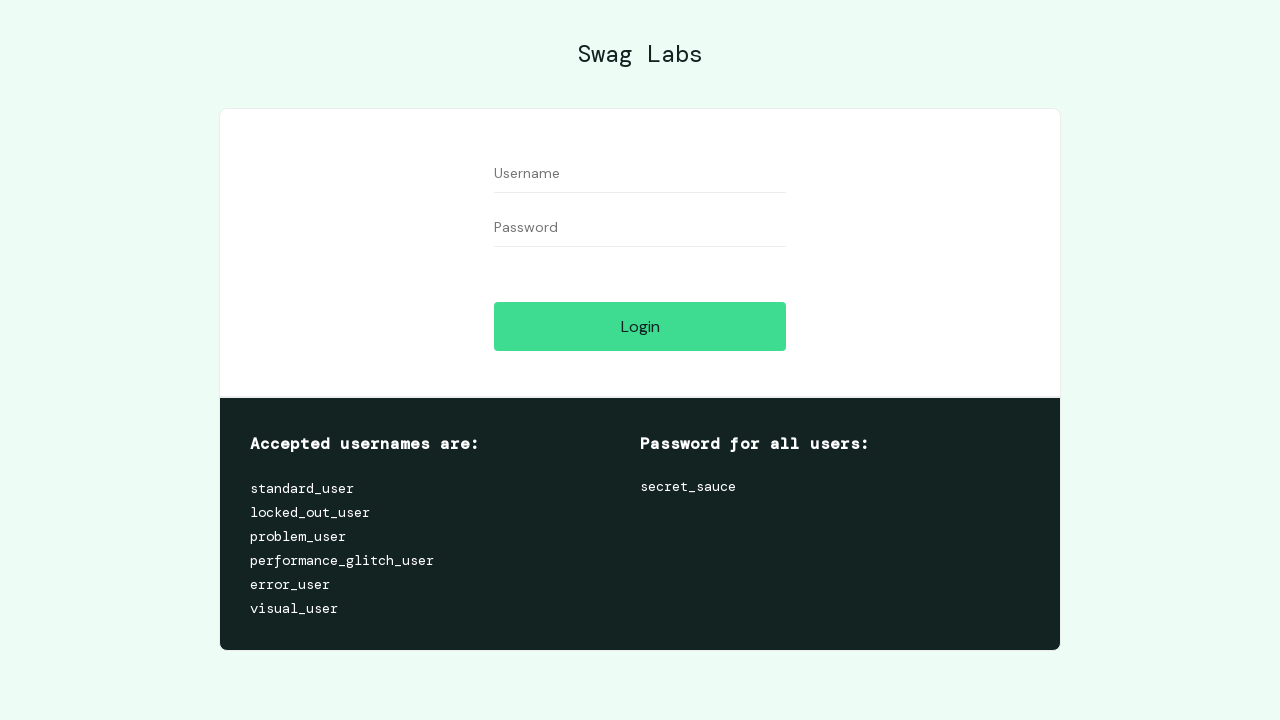

Navigated to Swag Labs login page
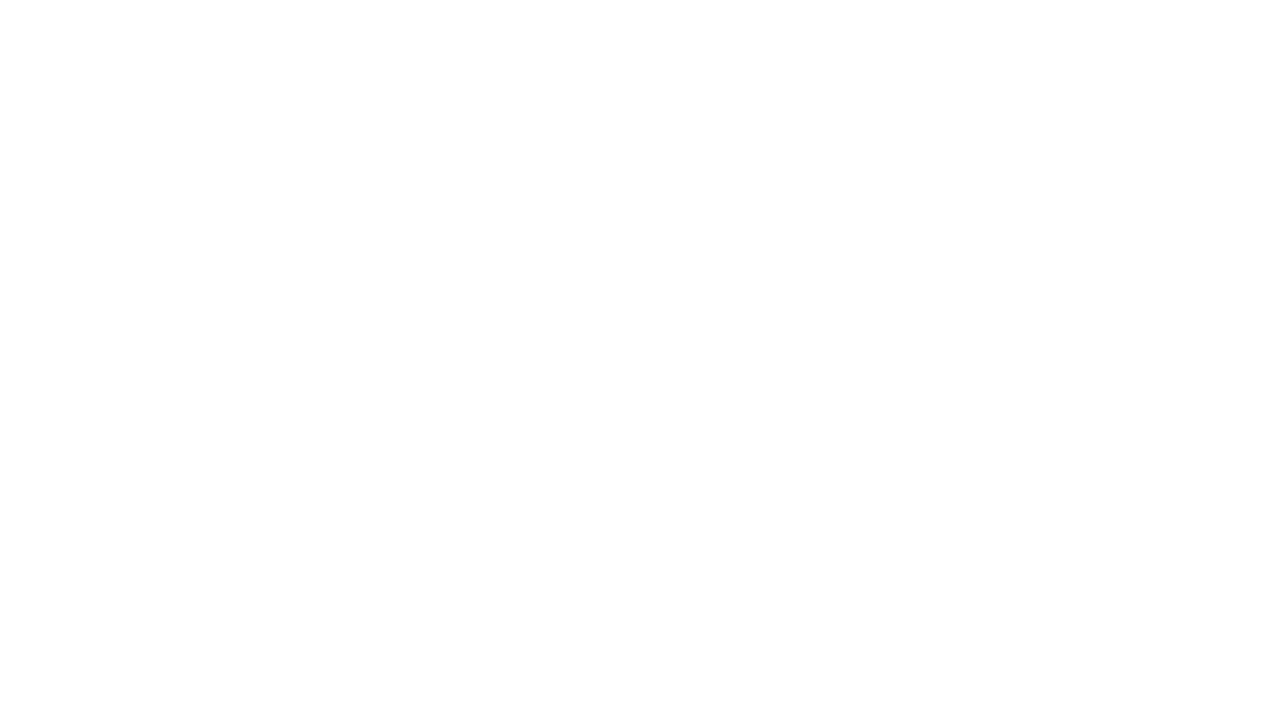

Verified page title equals 'Swag Labs'
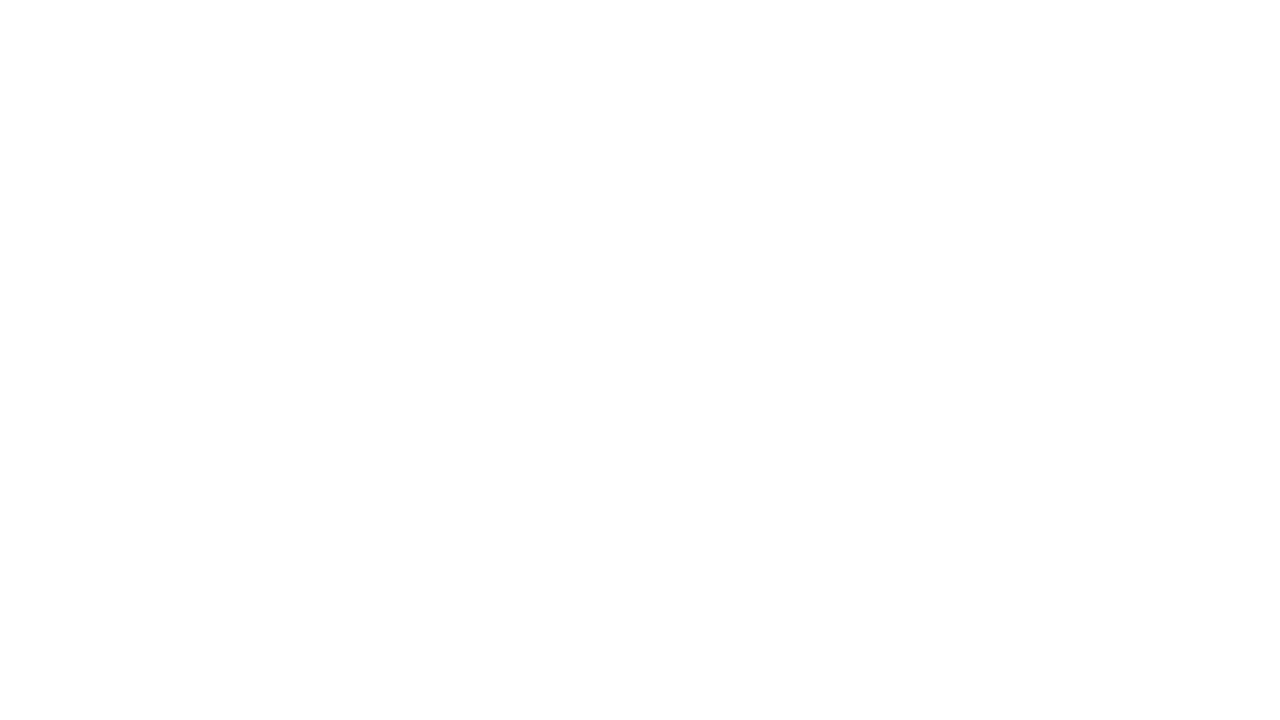

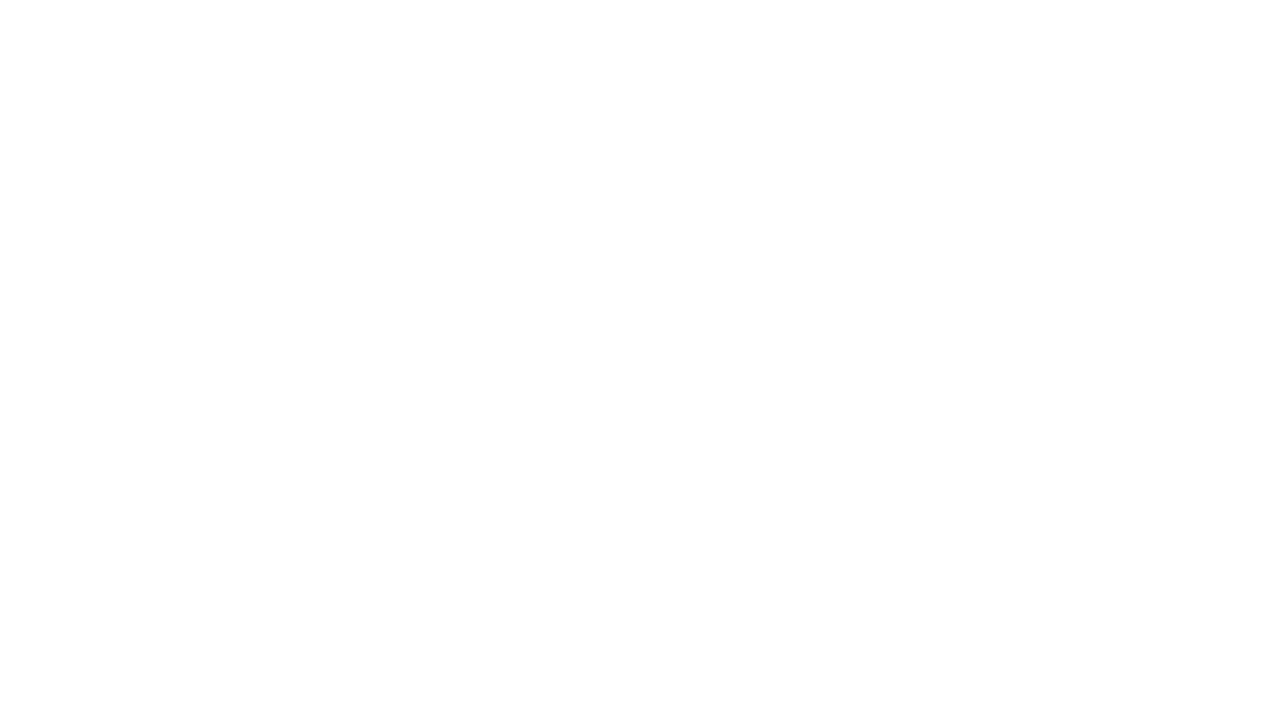